Tests dropdown selection functionality by selecting options using different methods (by value and by visible text)

Starting URL: https://the-internet.herokuapp.com/dropdown

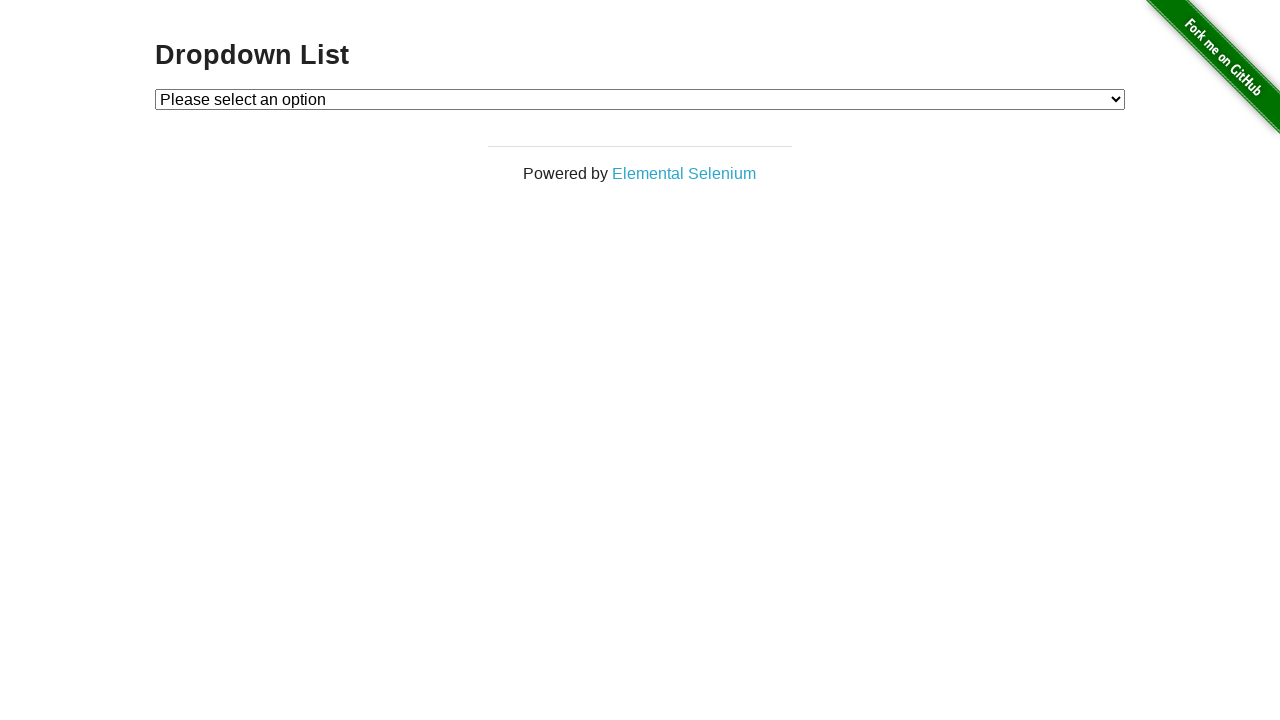

Selected first dropdown option by value '1' on select#dropdown
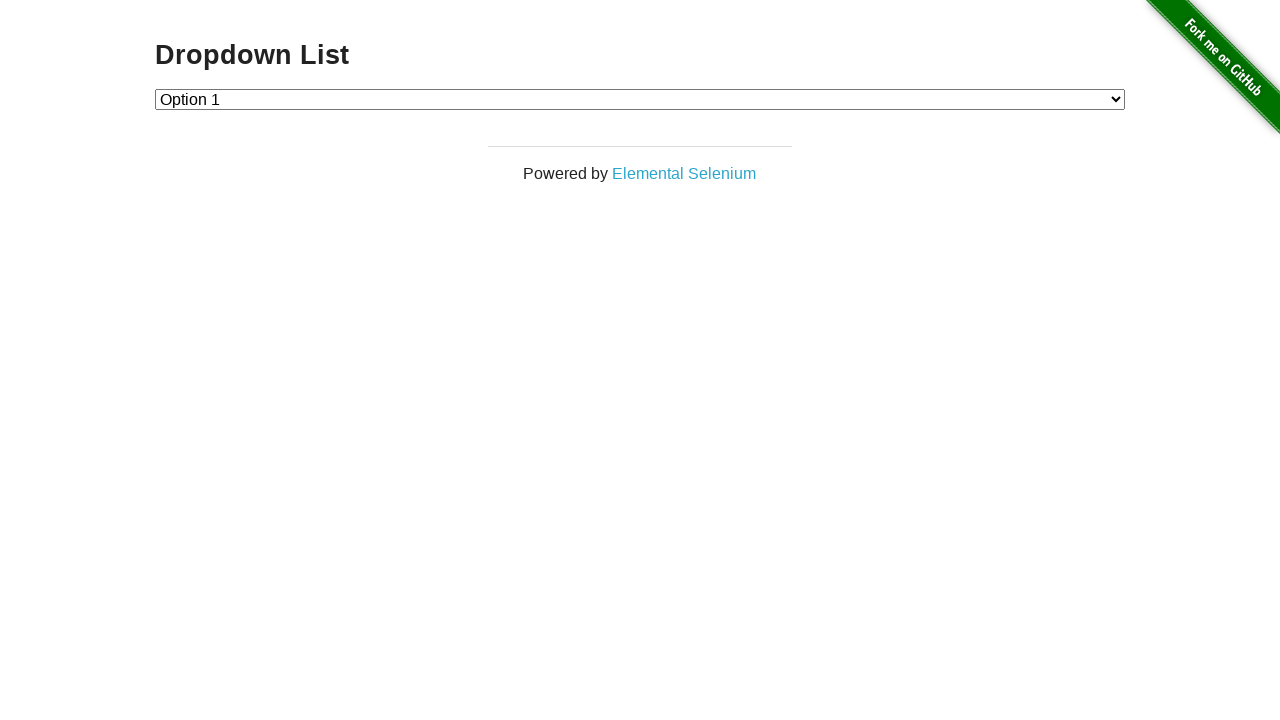

Selected second dropdown option 'Option 2' by visible text on select#dropdown
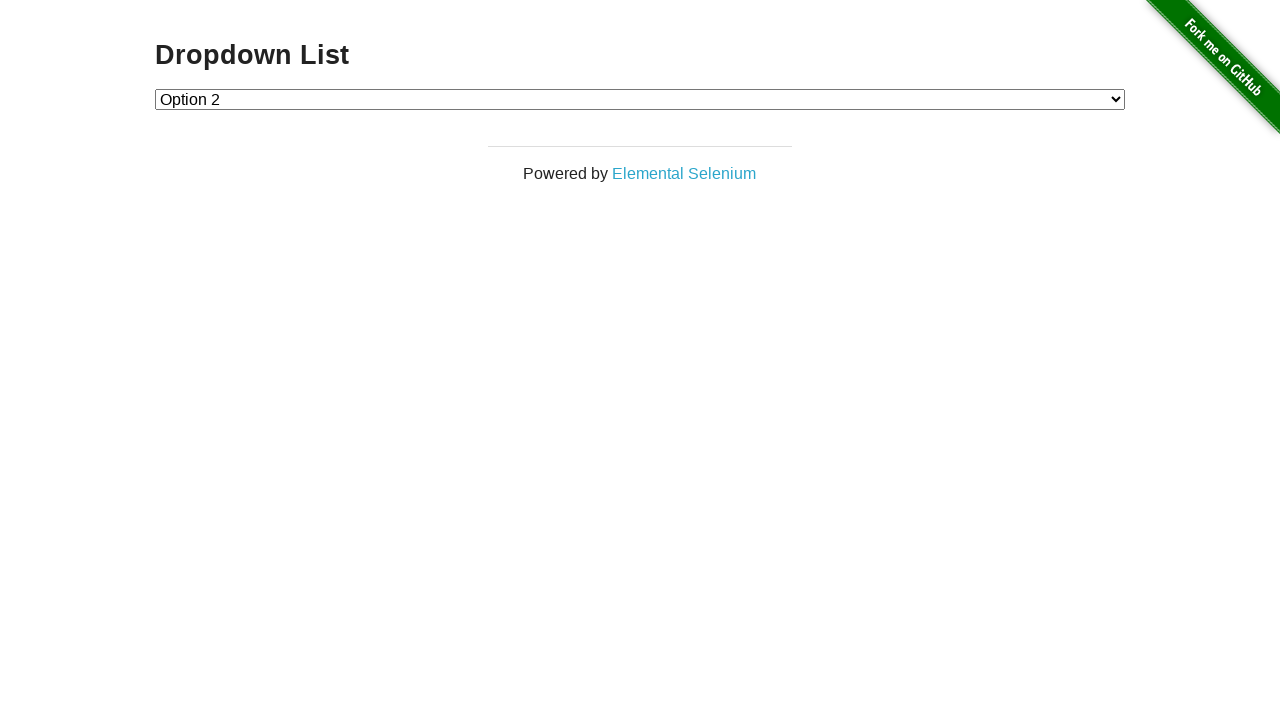

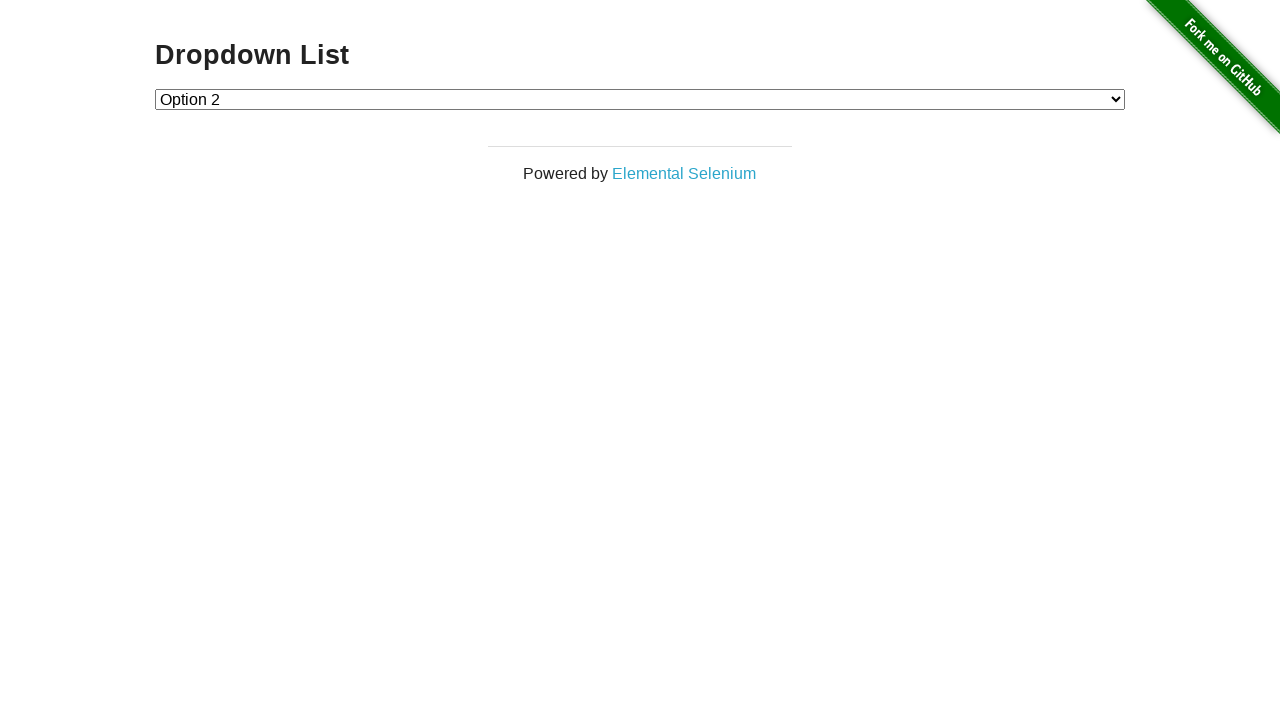